Tests checkbox functionality by selecting Option 2 and Option 3, then verifying the result displays the selected values

Starting URL: https://kristinek.github.io/site/examples/actions

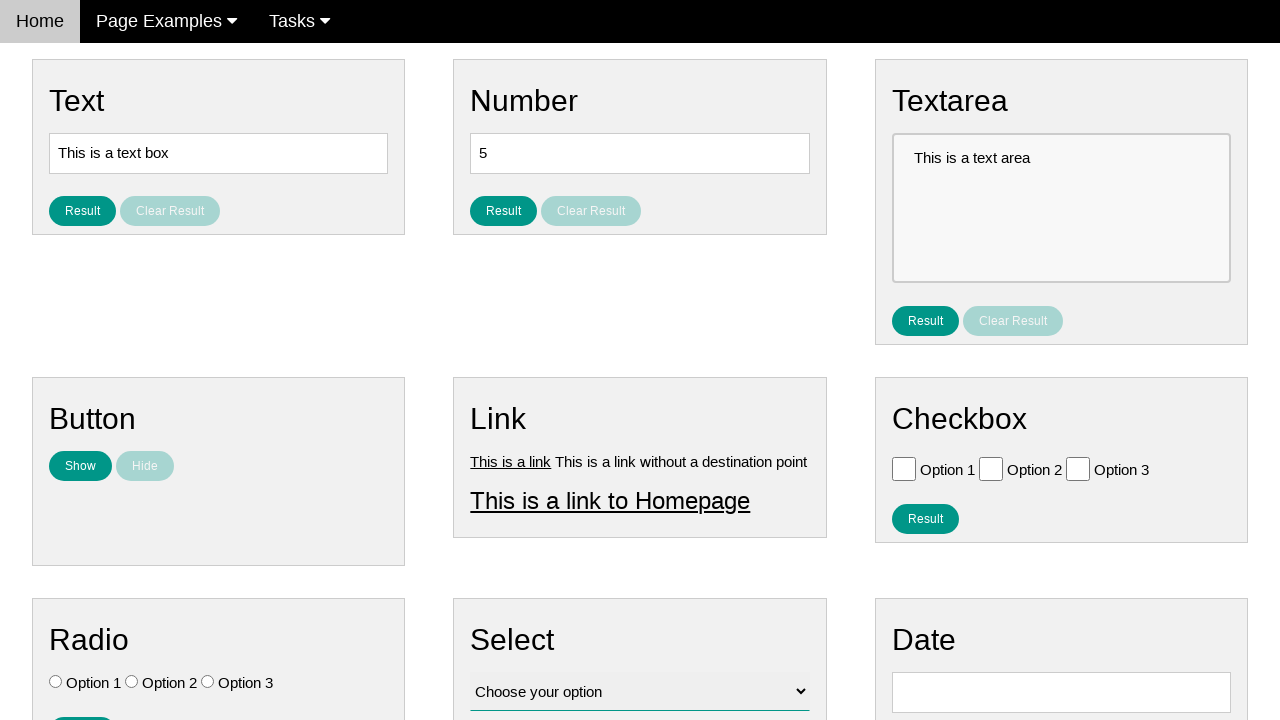

Located all checkboxes on the page
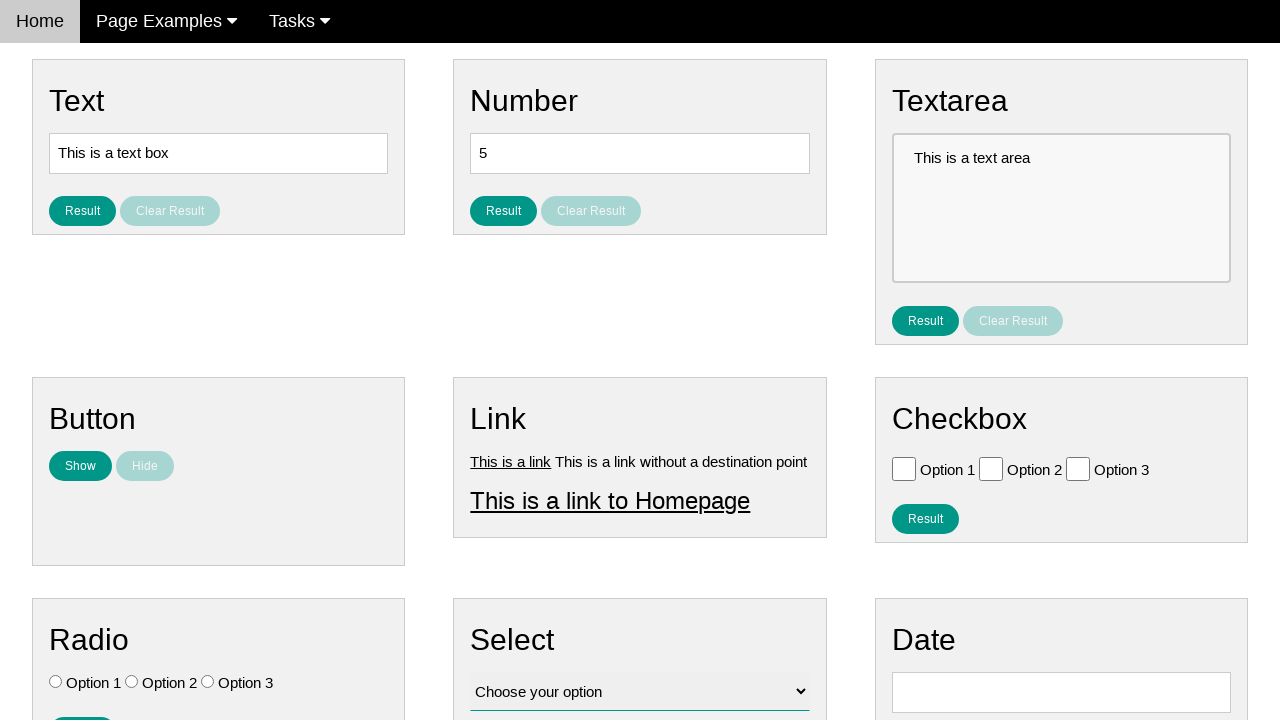

Selected Option 2 checkbox at (991, 468) on input[name='vfb-6[]'] >> nth=1
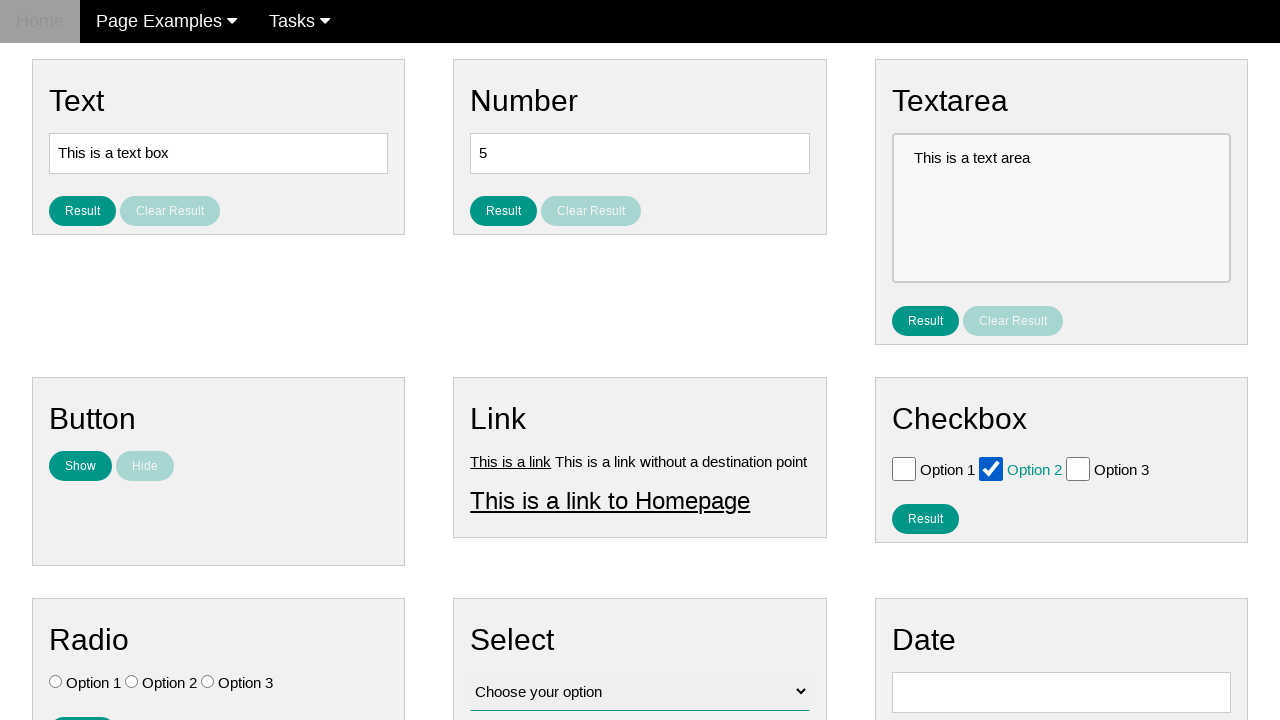

Selected Option 3 checkbox at (1078, 468) on input[name='vfb-6[]'] >> nth=2
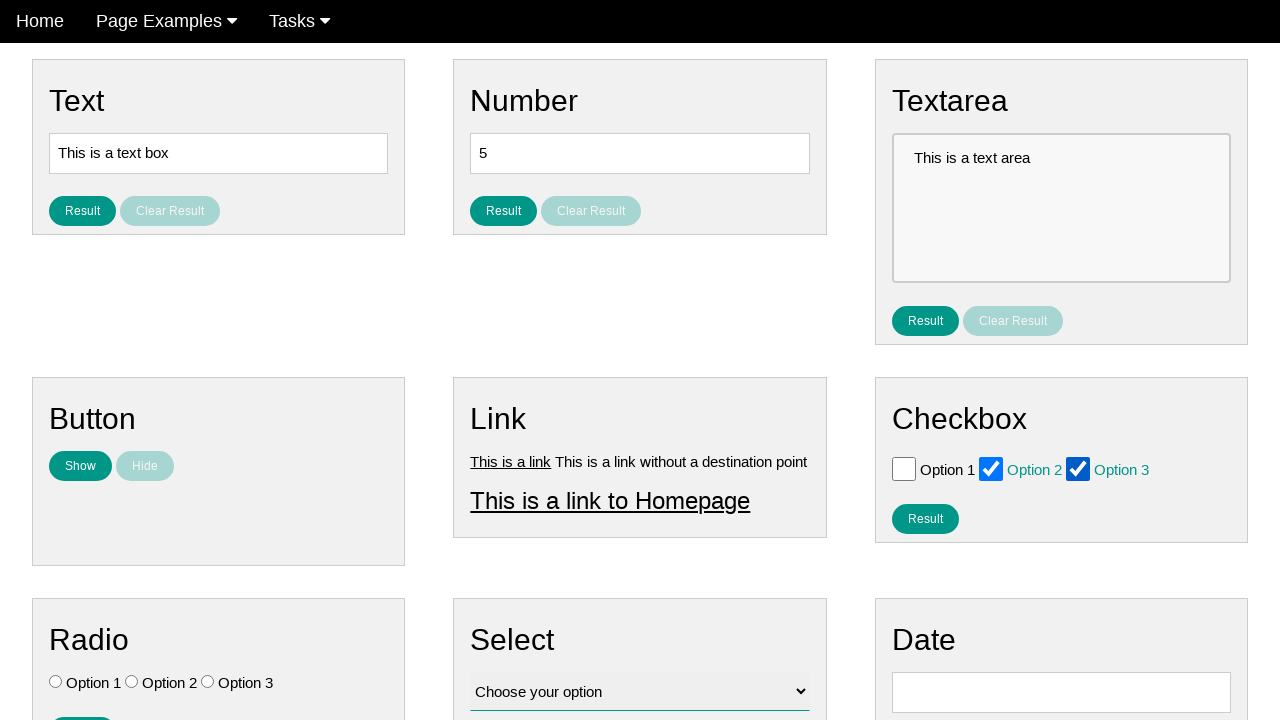

Clicked result button to submit checkbox selections at (925, 518) on #result_button_checkbox
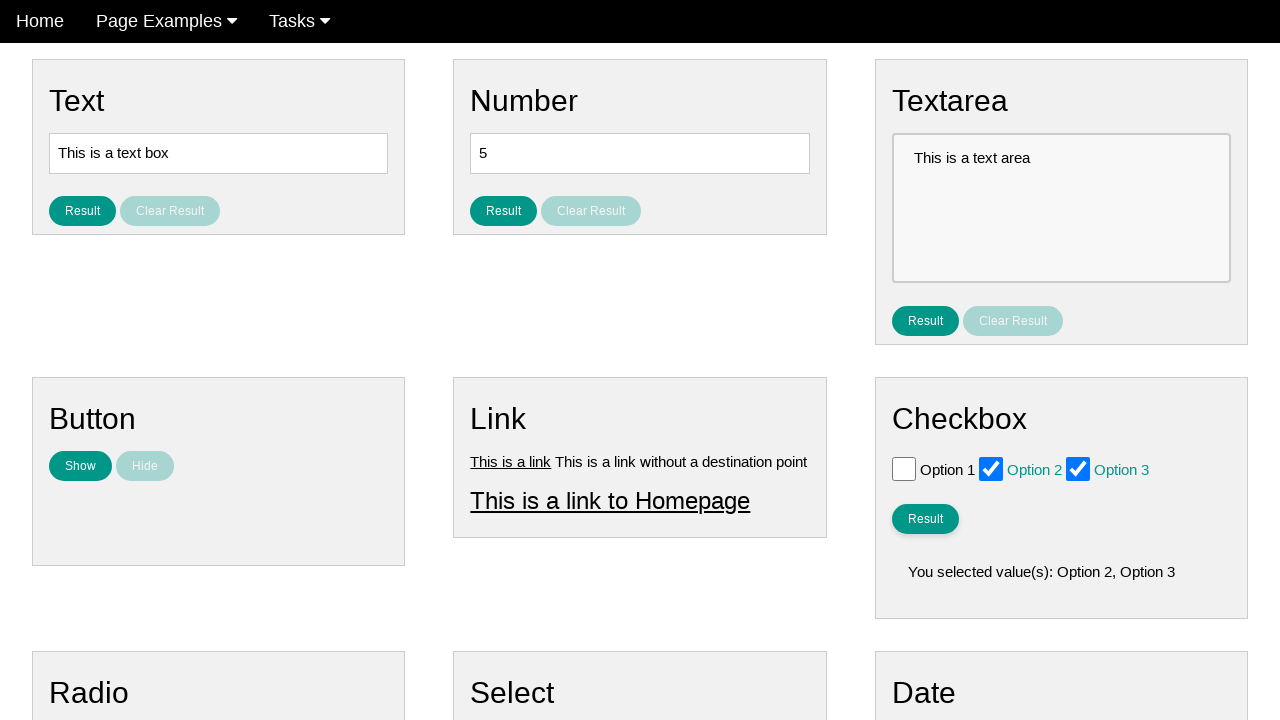

Result text appeared confirming Option 2 and Option 3 were selected
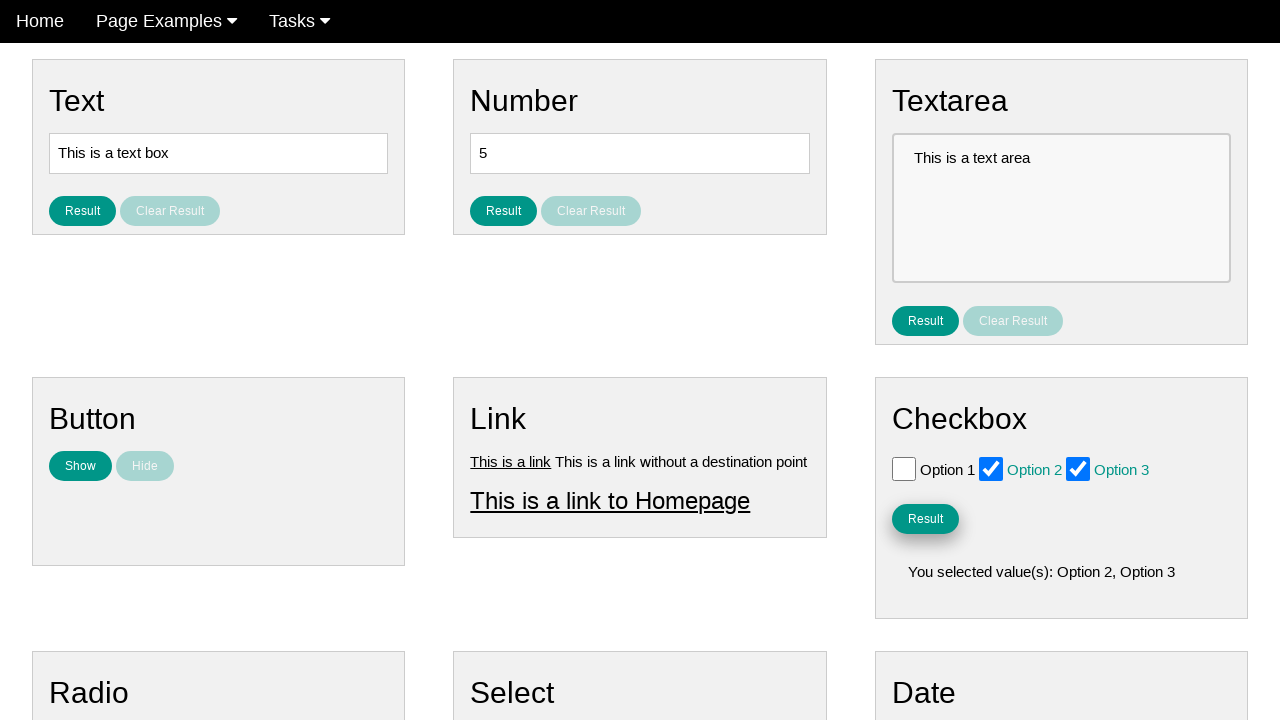

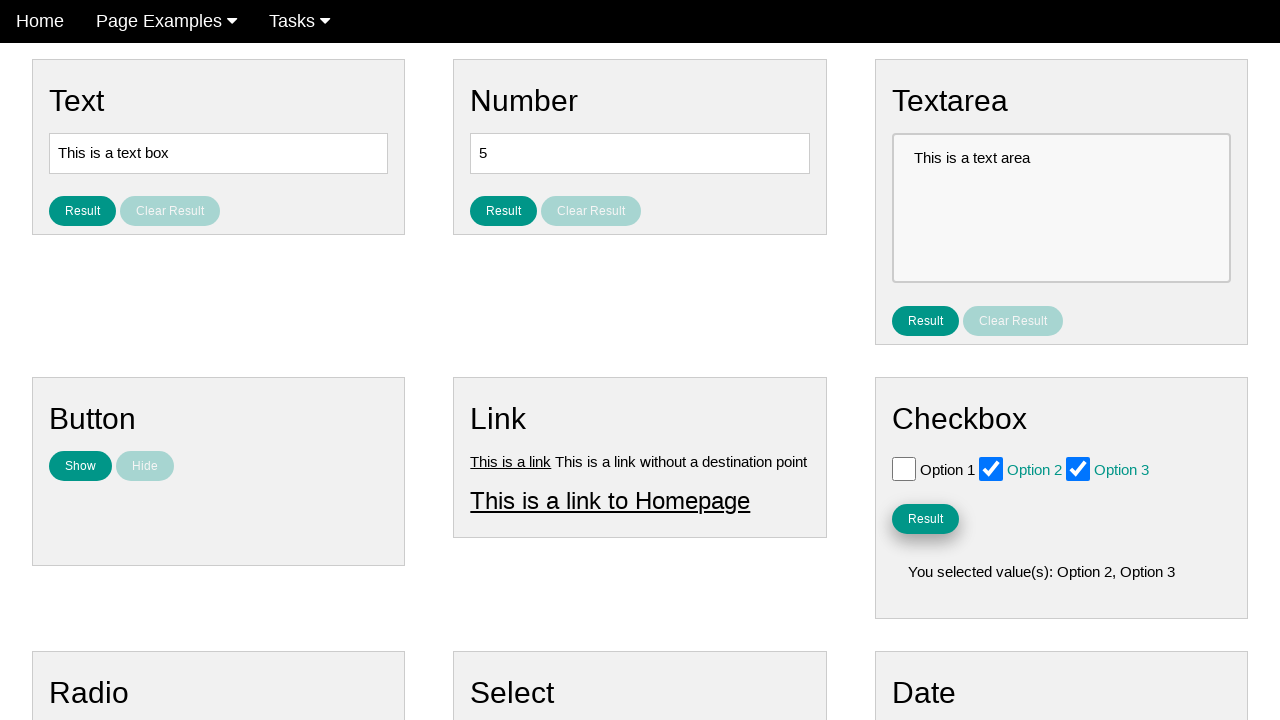